Tests a calculator's sum functionality by entering two numbers (8 and 4), clicking the sum button, and verifying the result equals 12

Starting URL: http://antoniotrindade.com.br/treinoautomacao/desafiosoma.html

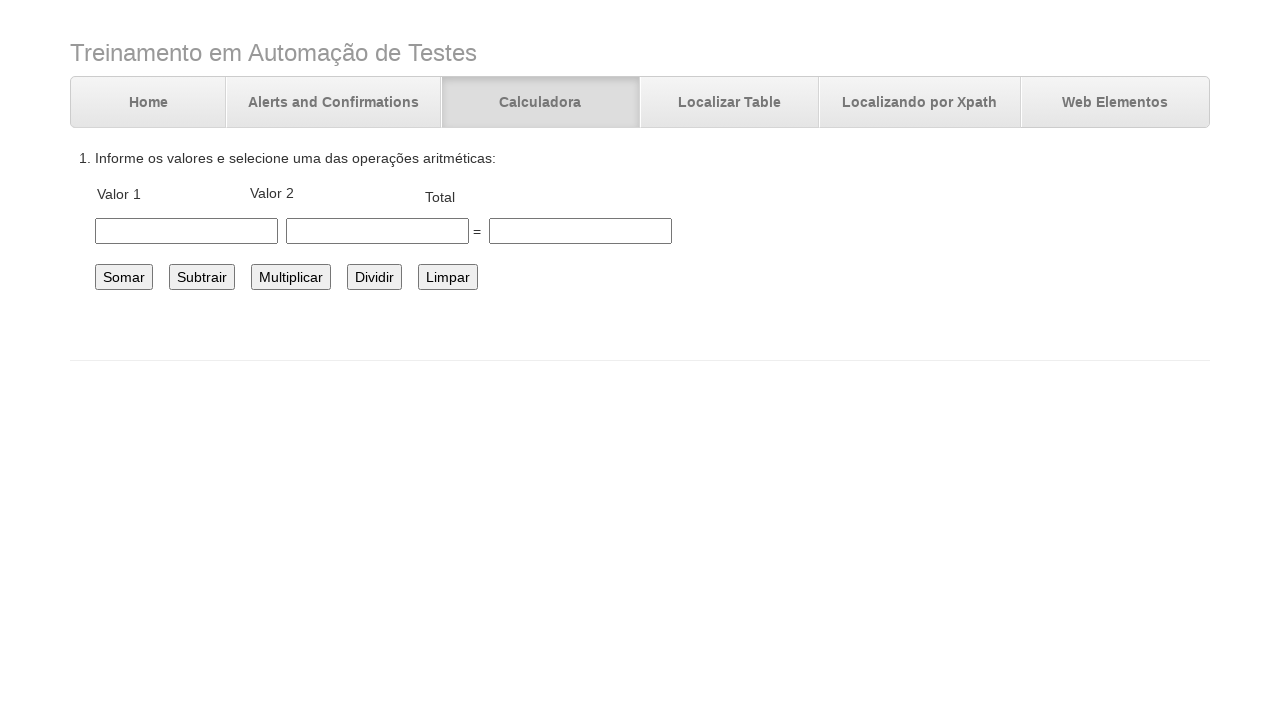

Filled first number field with '8' on #number1
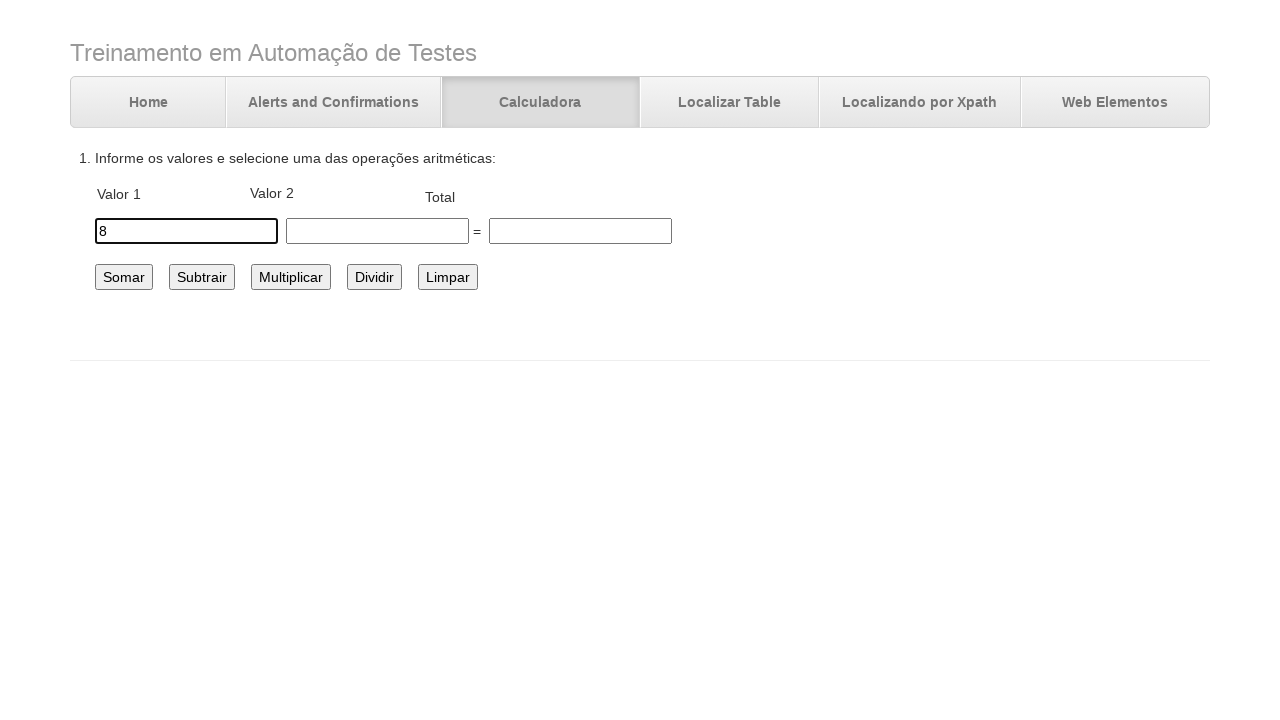

Filled second number field with '4' on #number2
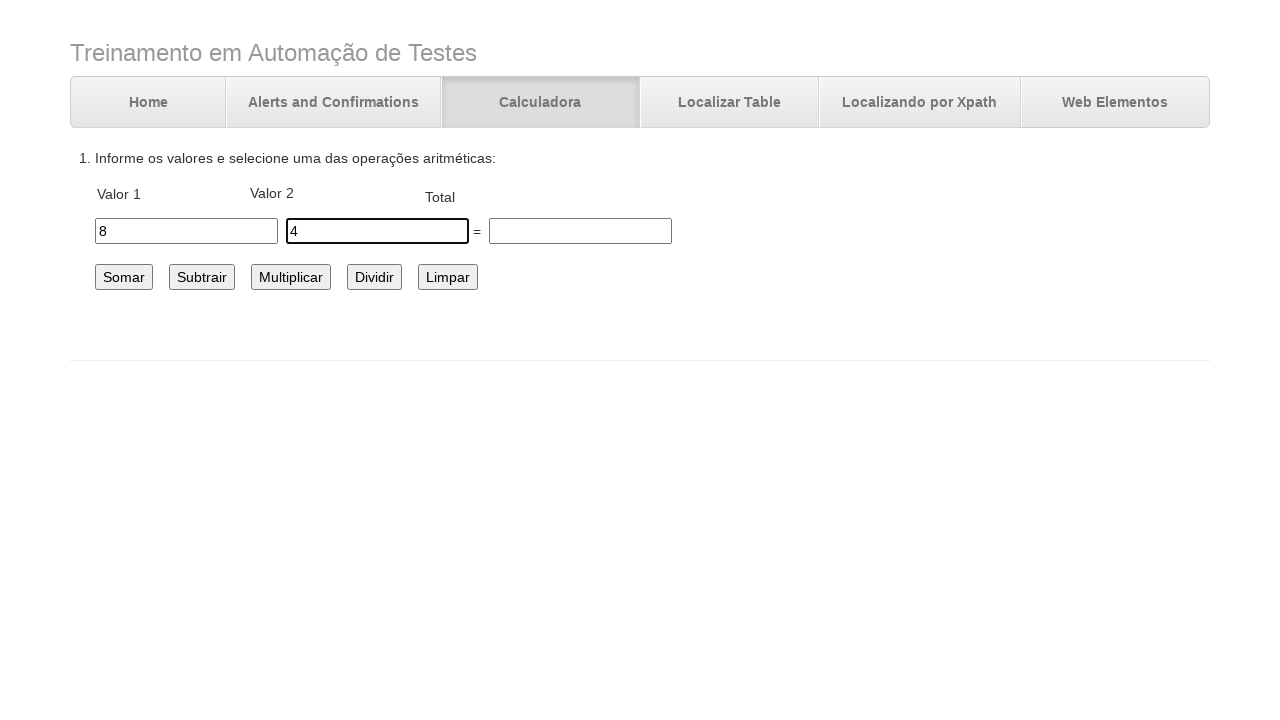

Clicked the sum button at (124, 277) on #somar
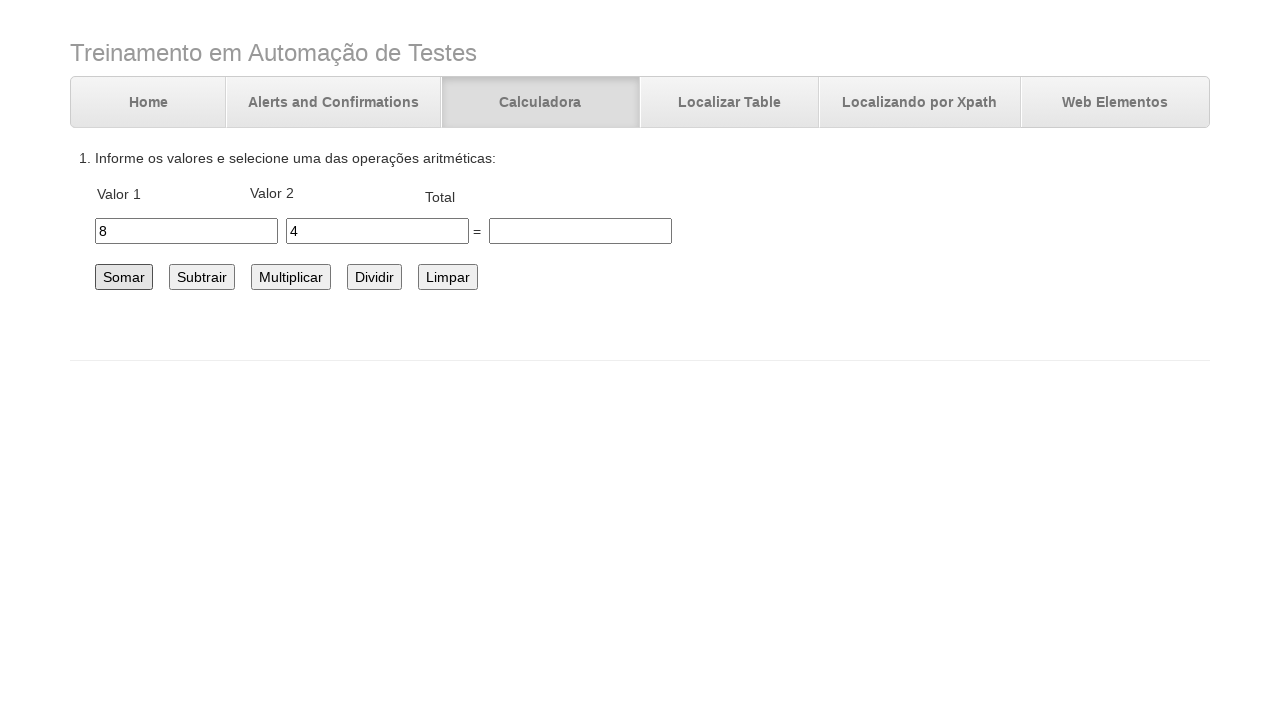

Verified result equals 12 in total field
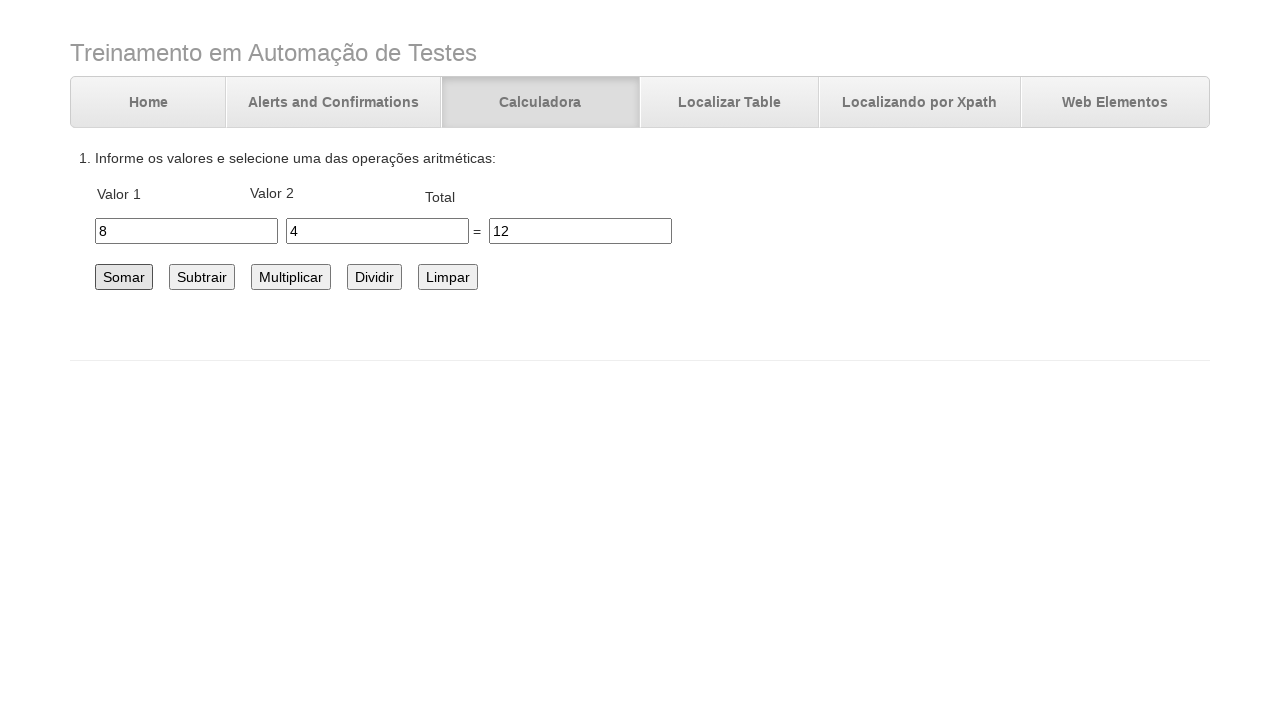

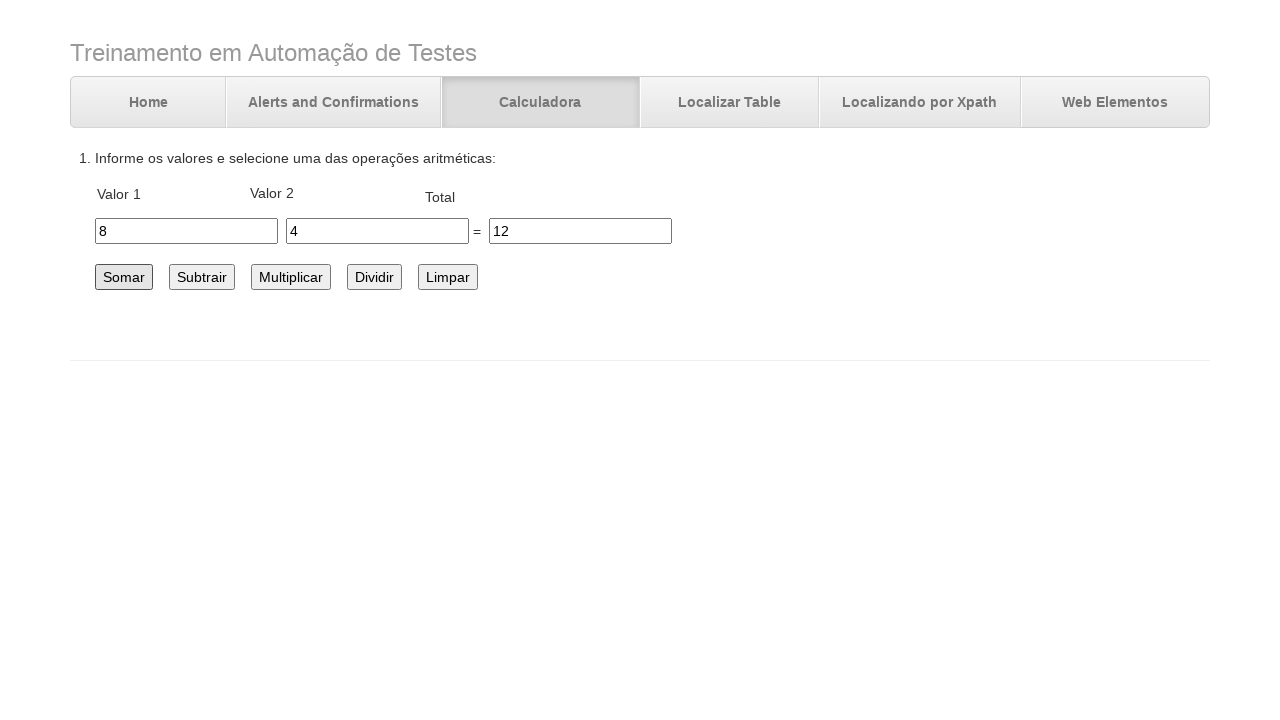